Tests browser navigation functionality by clicking a link, then using browser back, forward, and refresh navigation methods

Starting URL: https://www.rediff.com/

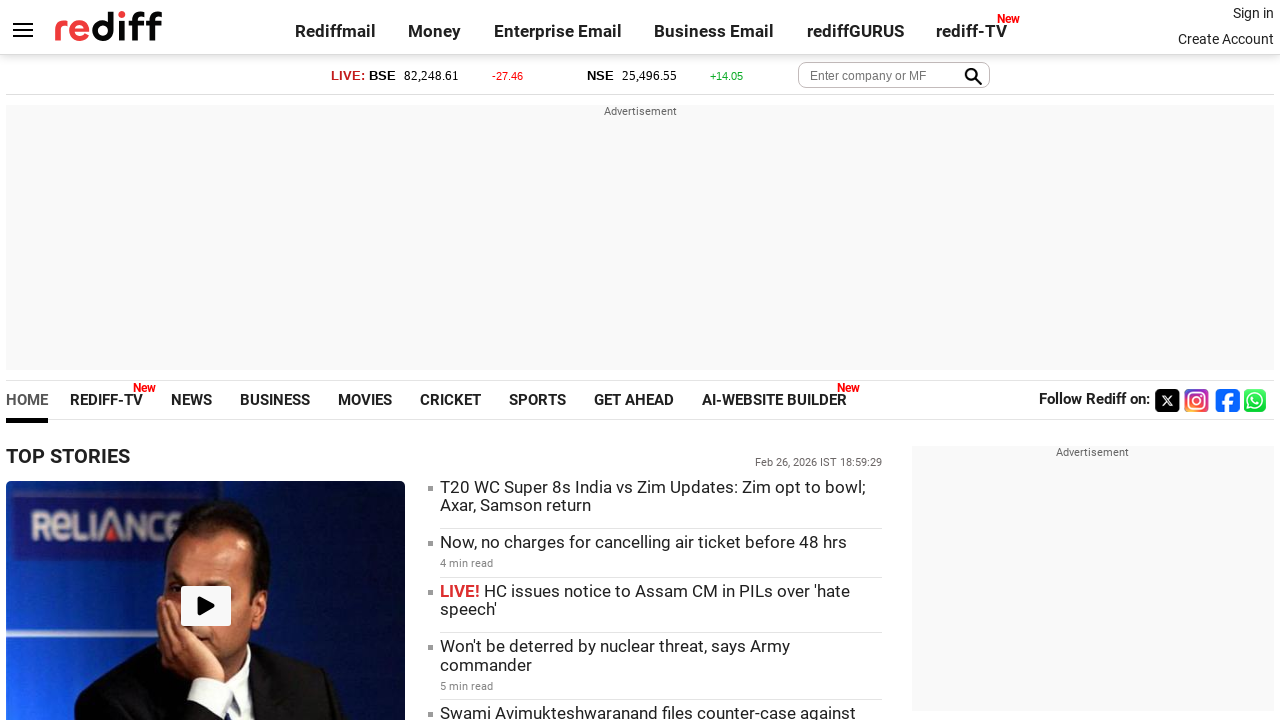

Clicked on the sign in link at (1253, 13) on xpath=//*[@id='signin_info']/a[1]
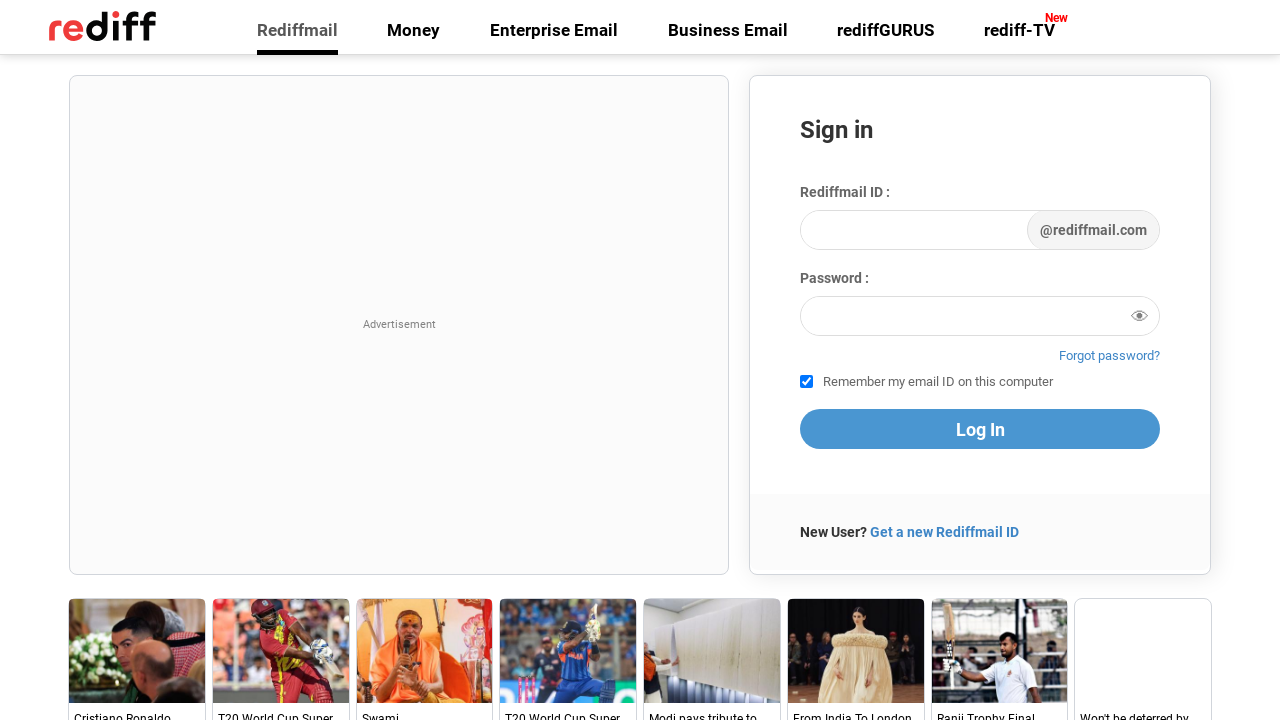

Navigated back to previous page using browser back button
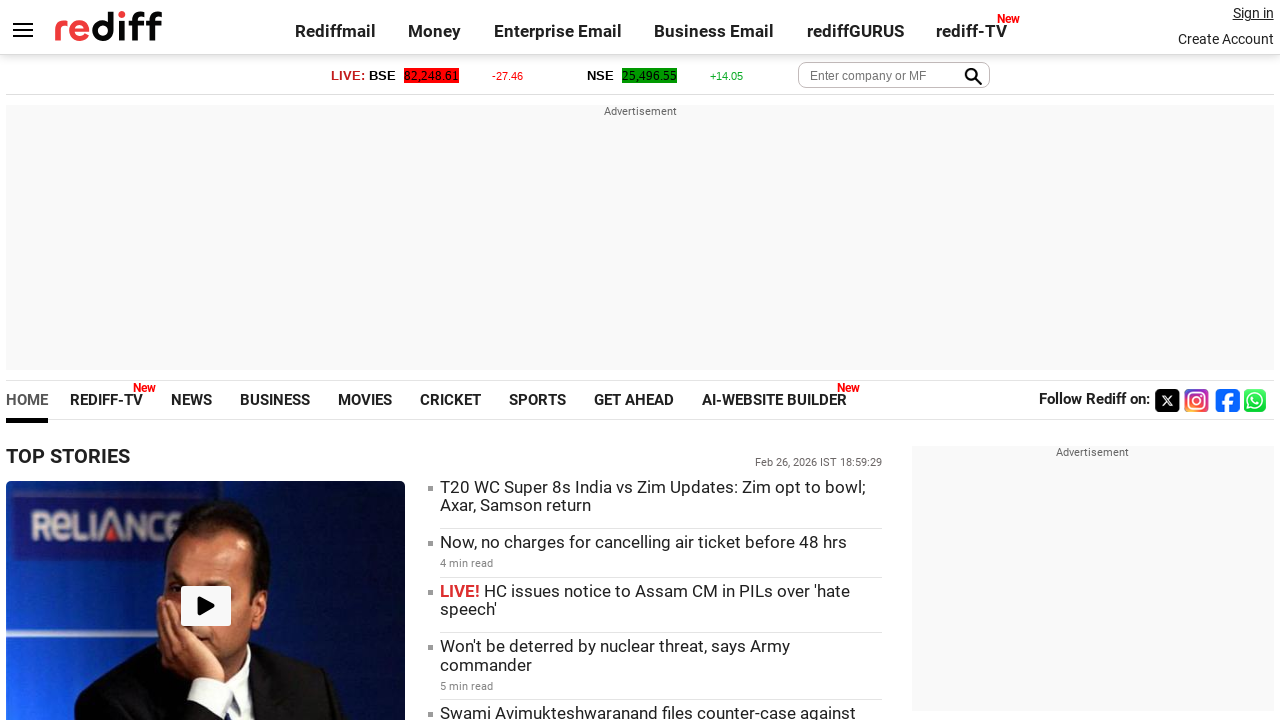

Navigated forward to sign in page using browser forward button
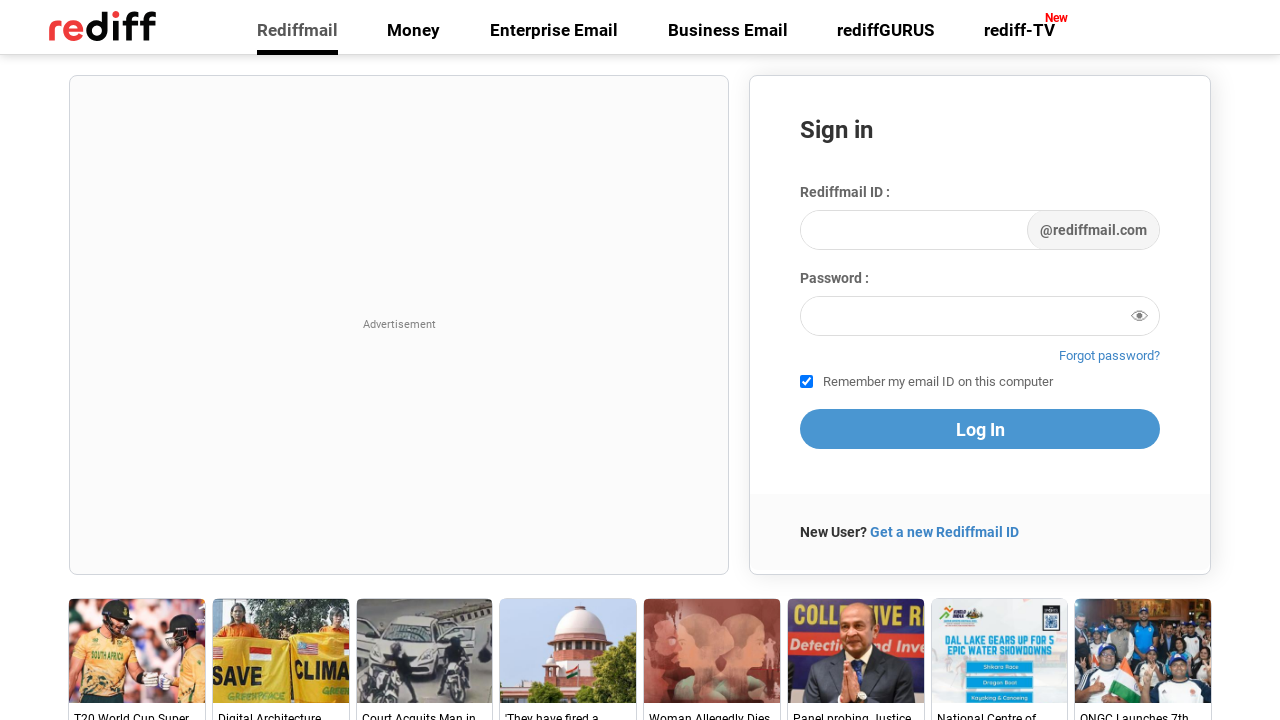

Refreshed the current page
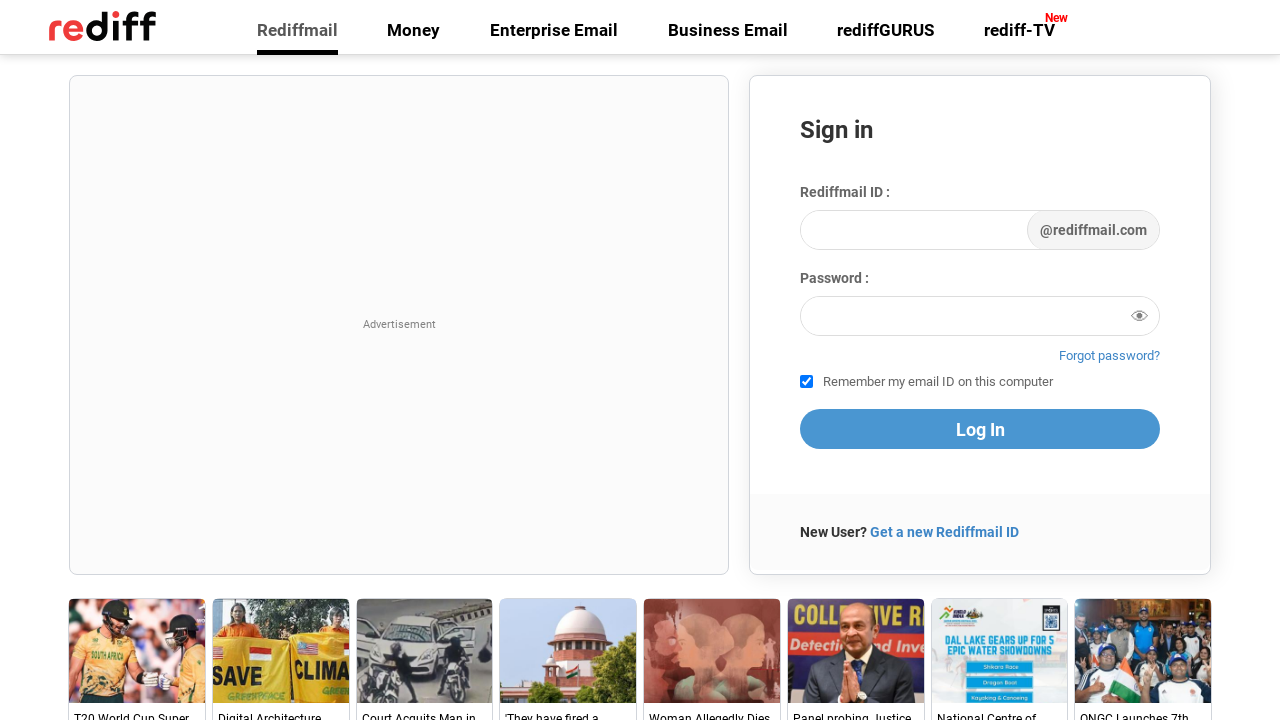

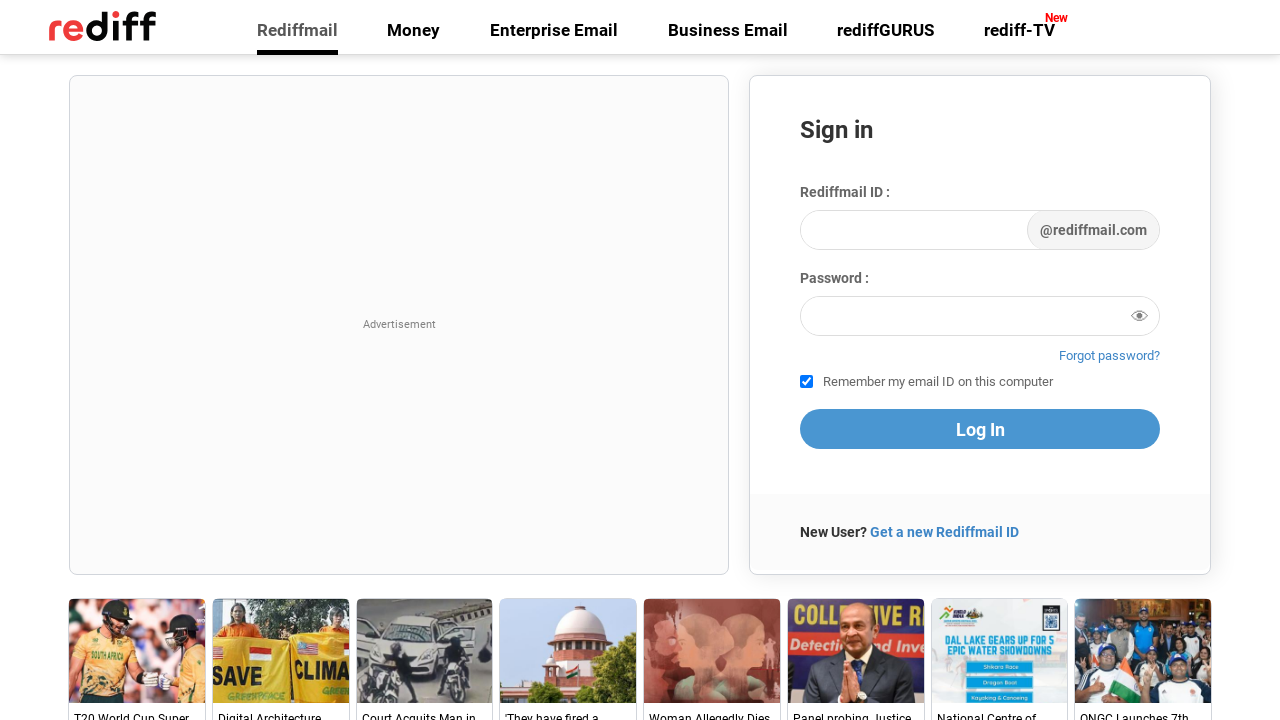